Tests mouse operations including hover effects, drag and drop, and slider manipulation on a UI testing practice website

Starting URL: https://www.leafground.com/drag.xhtml

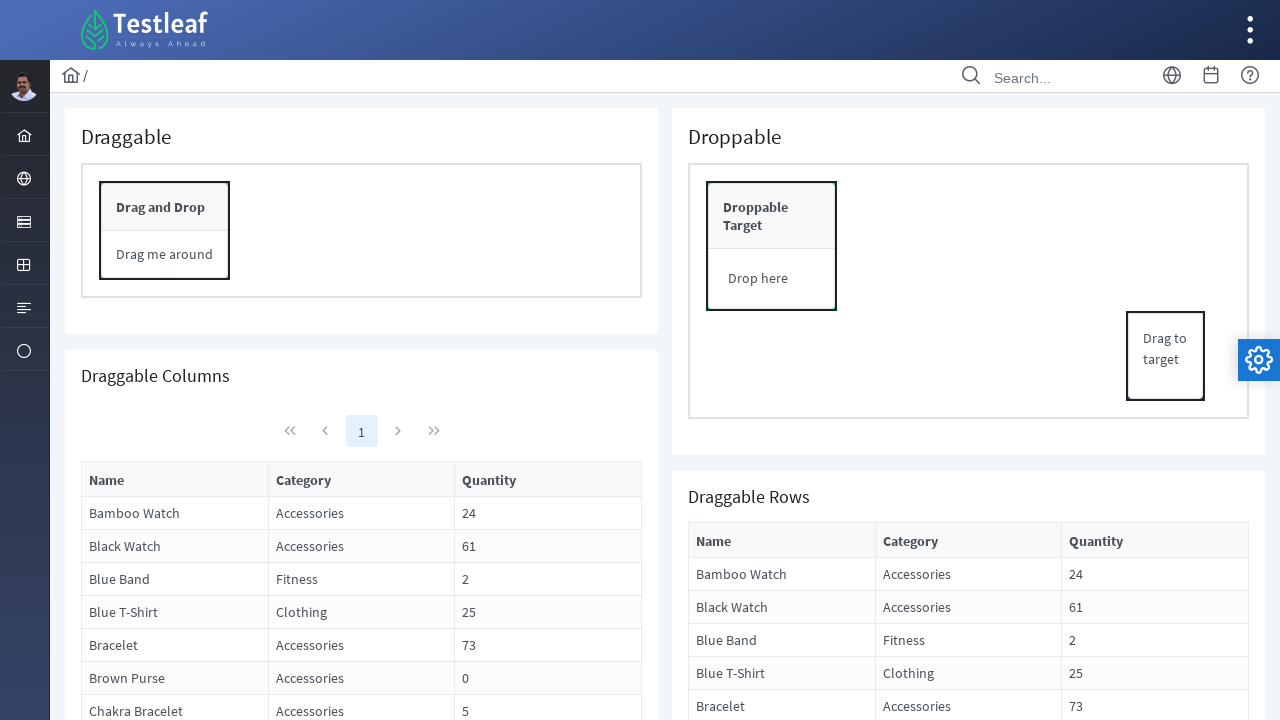

Hovered over first menu item at (24, 134) on #menuform\:j_idt37
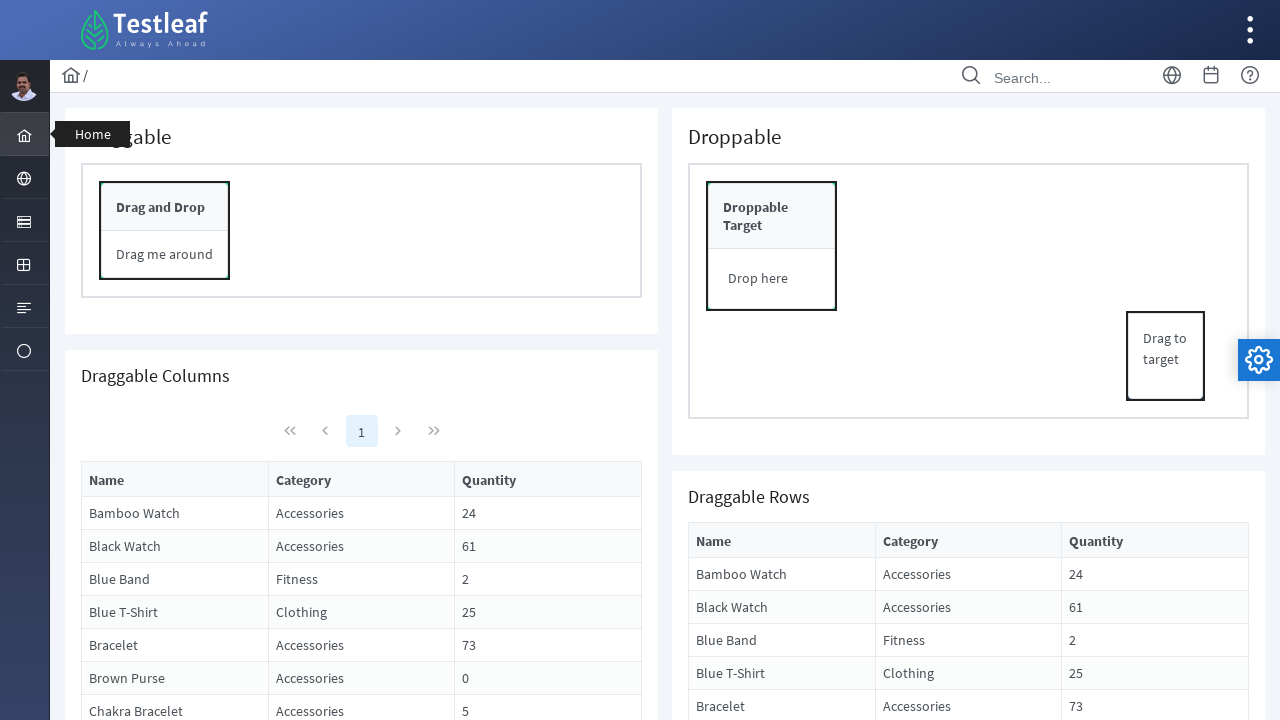

Hovered over second menu item at (24, 178) on #menuform\:j_idt38
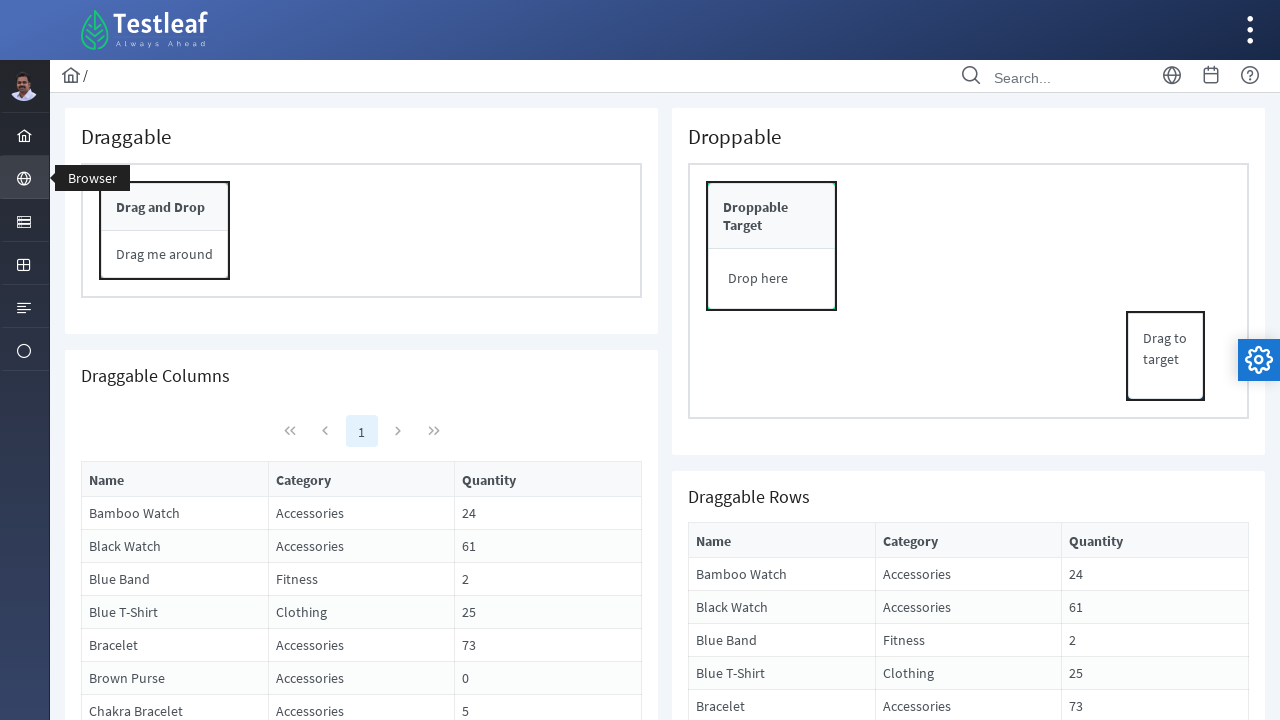

Hovered over third menu item at (24, 220) on #menuform\:j_idt39
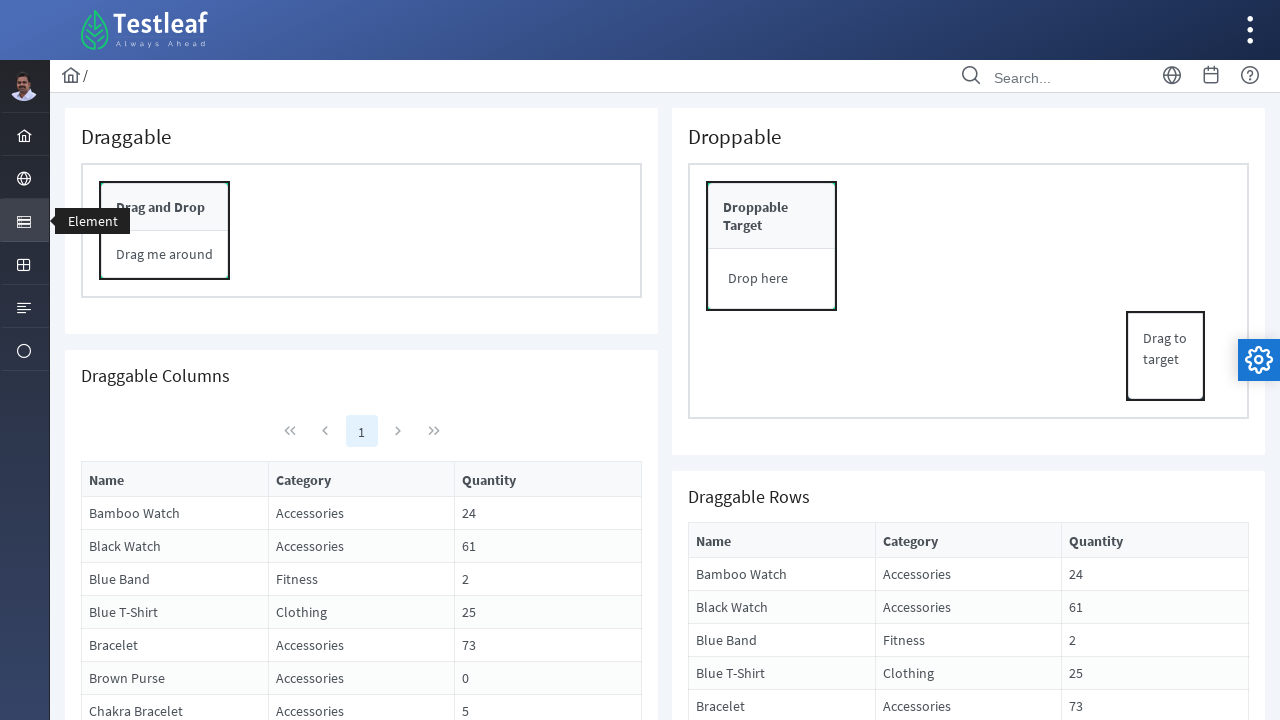

Dragged element from drag source to drop target at (772, 279)
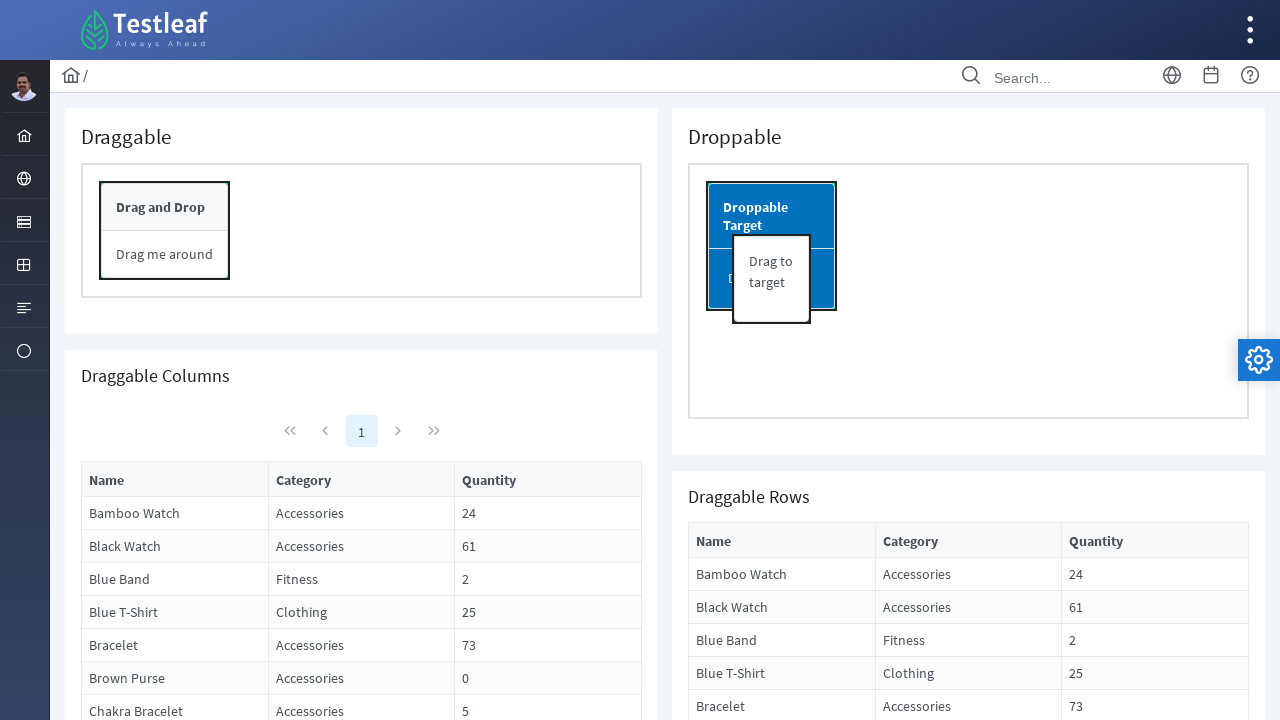

Moved mouse to slider handle position at (811, 1169)
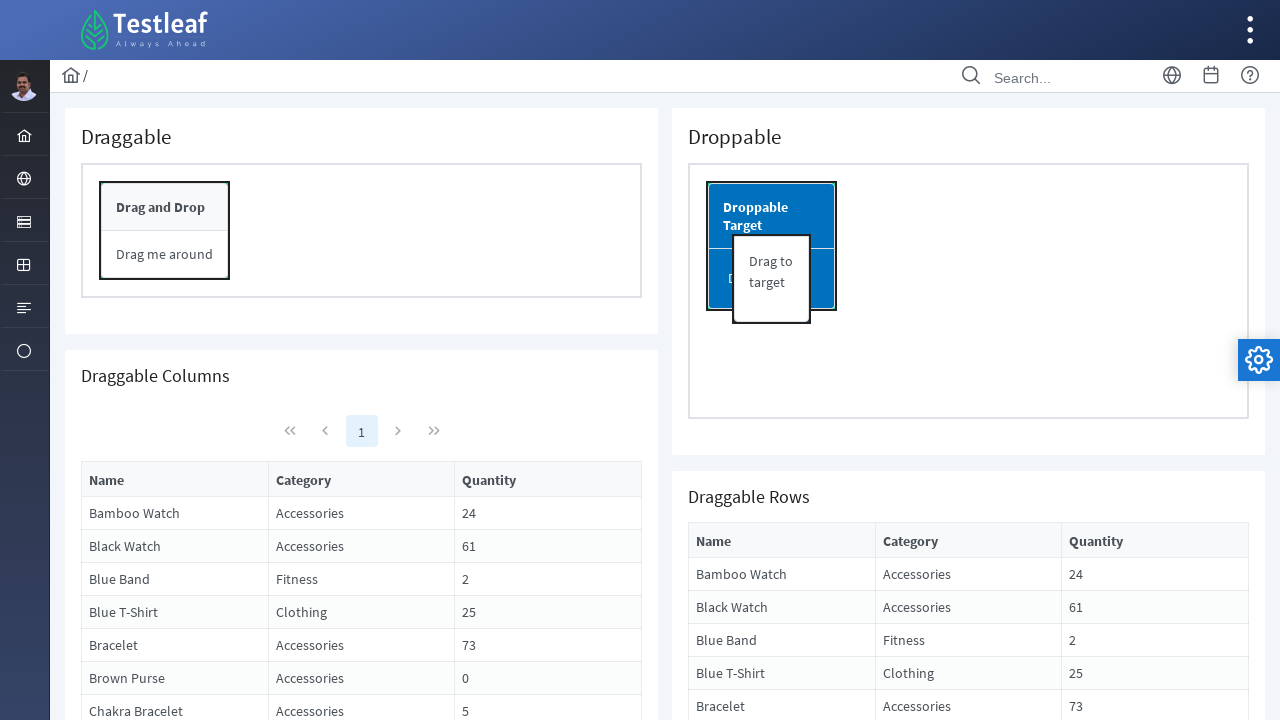

Pressed mouse button down on slider handle at (811, 1169)
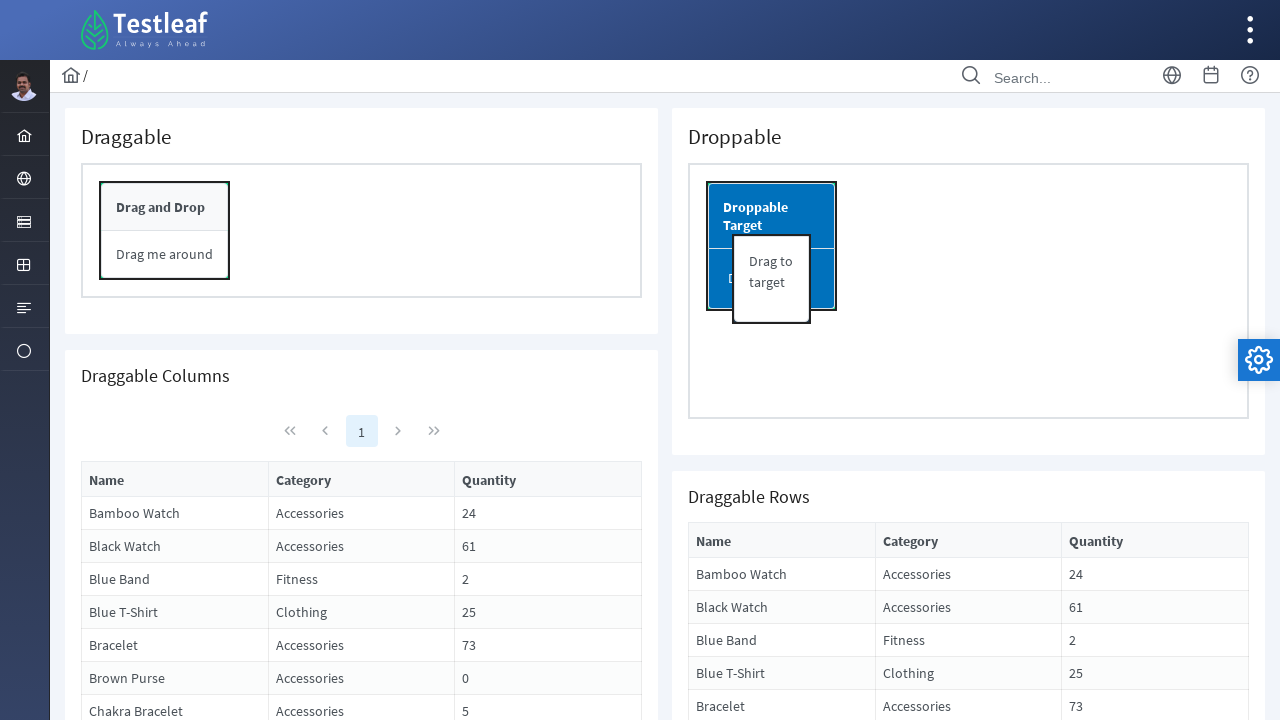

Dragged slider handle 50 pixels to the right at (861, 1169)
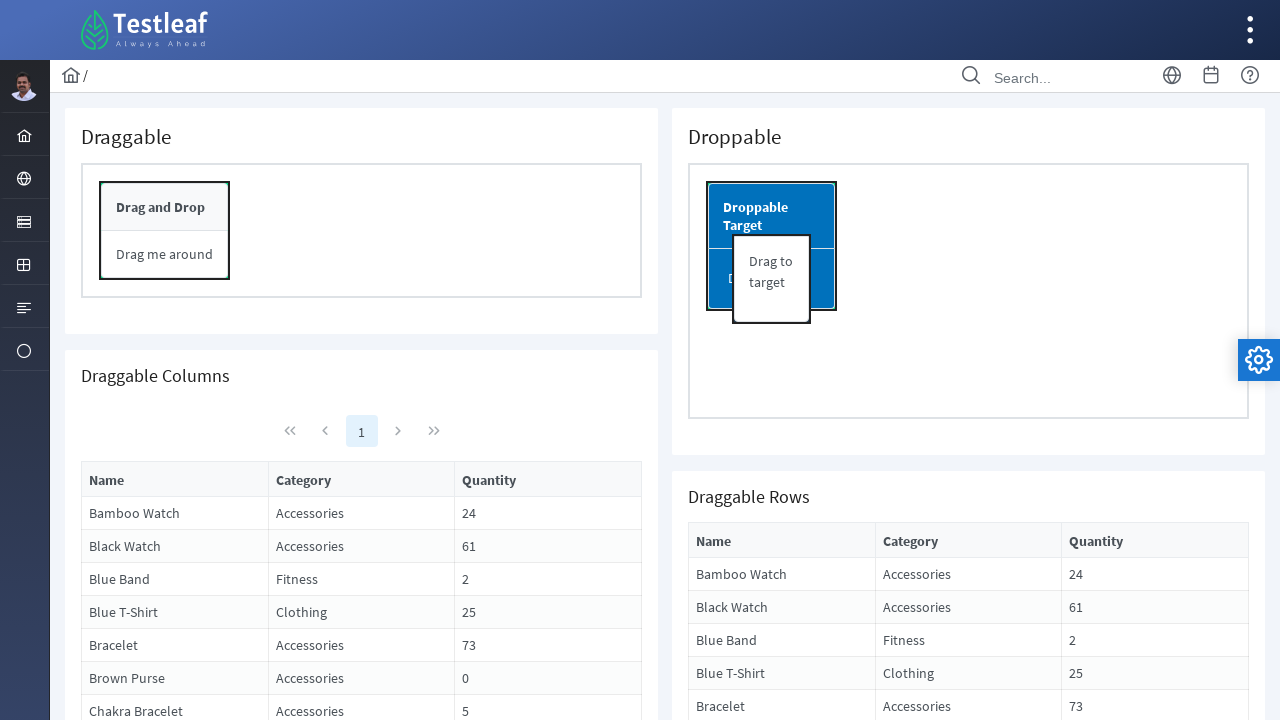

Released mouse button on slider at (861, 1169)
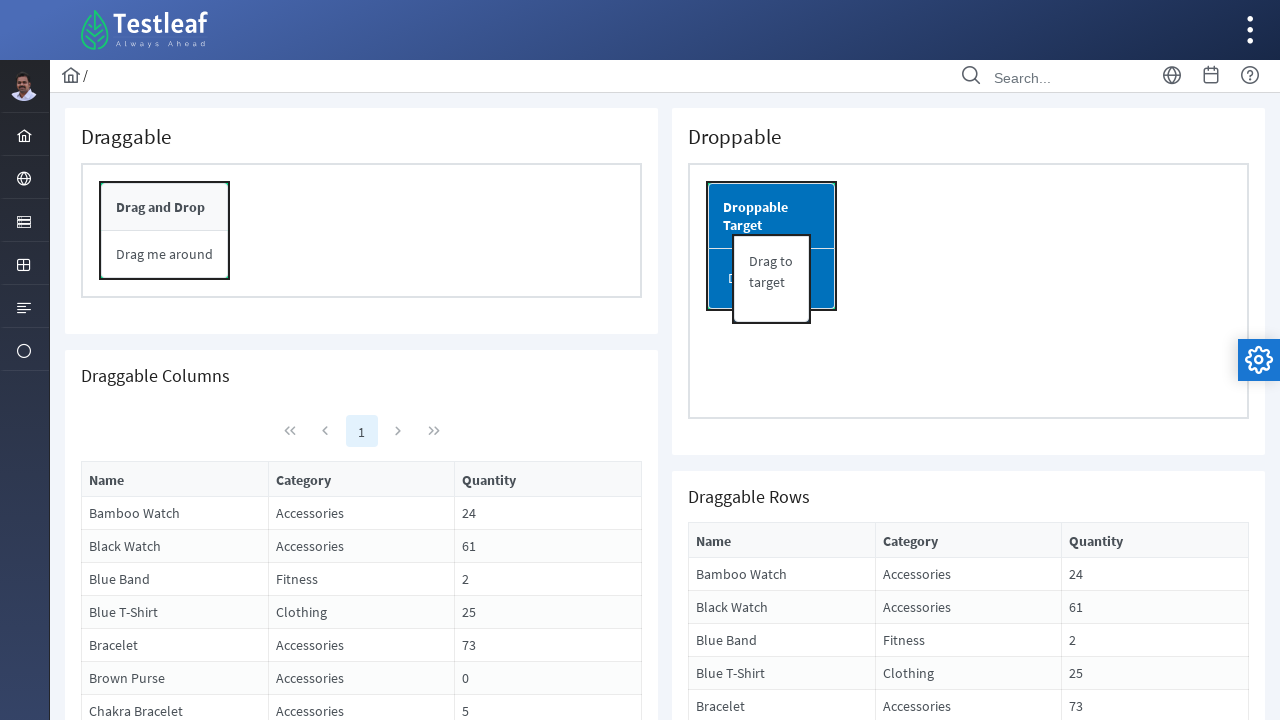

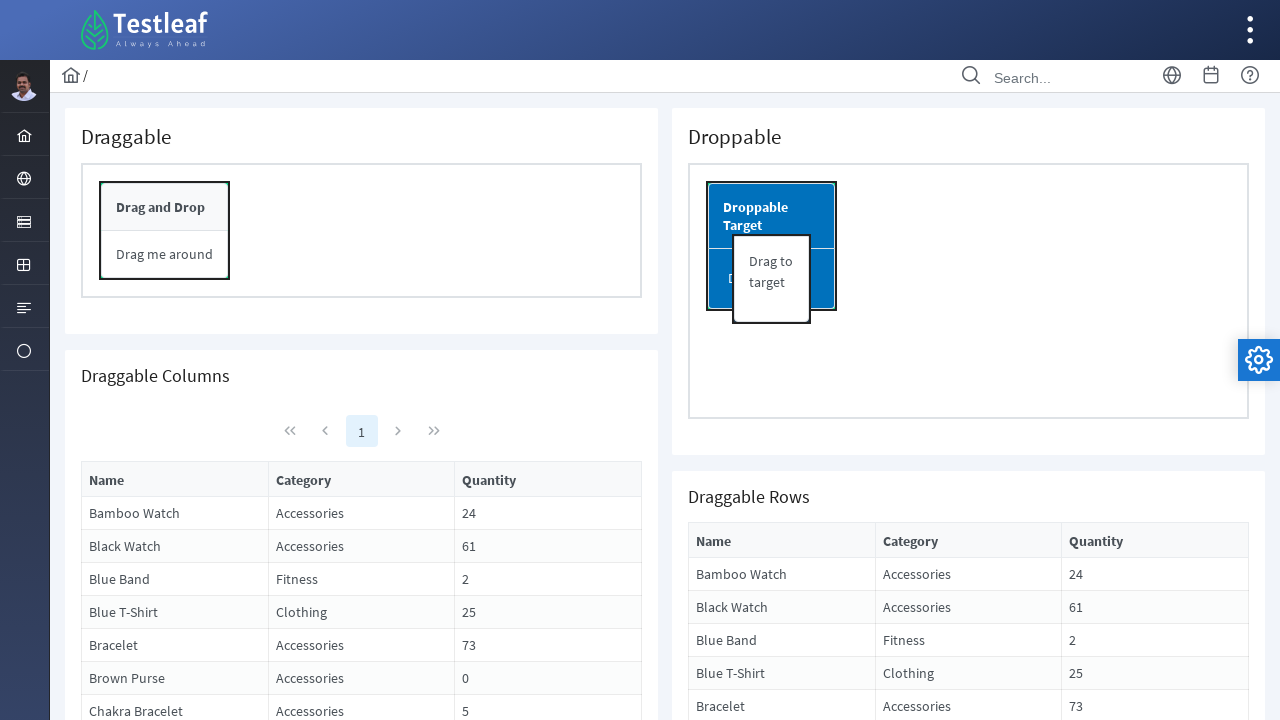